Tests checkbox functionality by waiting for and clicking on the 'Home' checkbox element on the DemoQA checkbox demo page

Starting URL: https://demoqa.com/checkbox

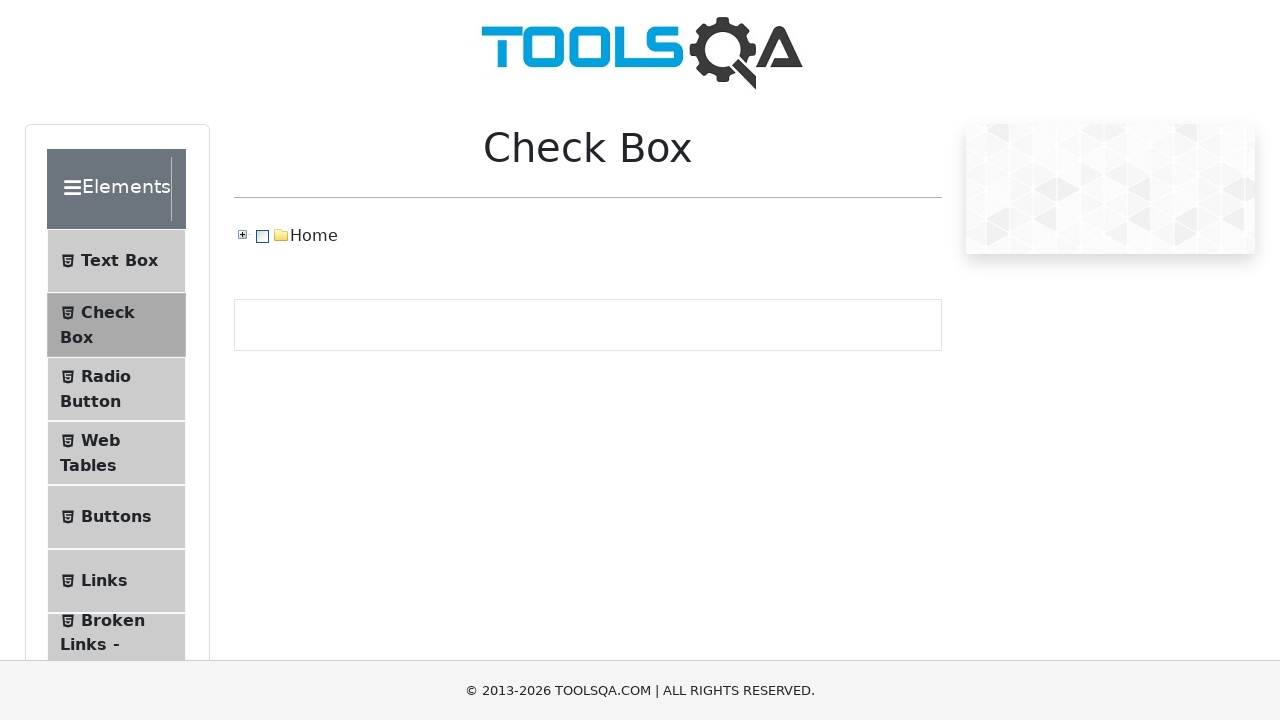

Waited for Home checkbox label to become visible
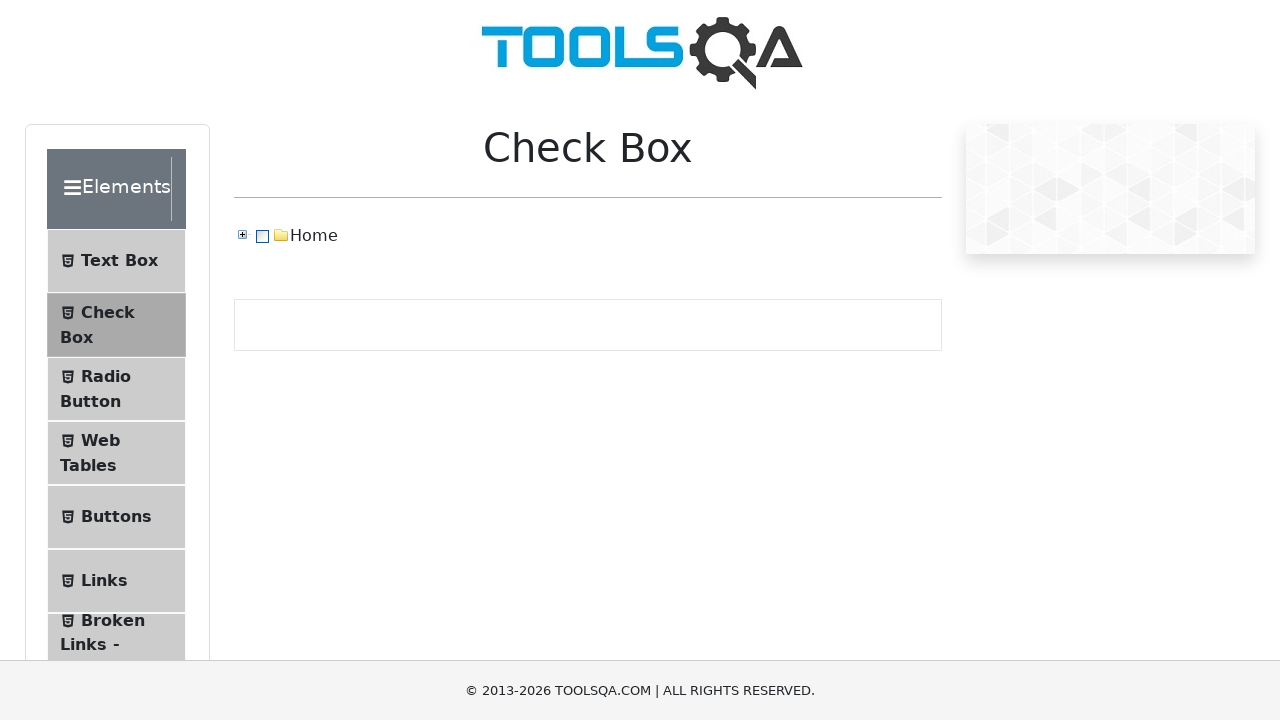

Clicked on Home checkbox element at (314, 236) on xpath=//span[text()='Home']
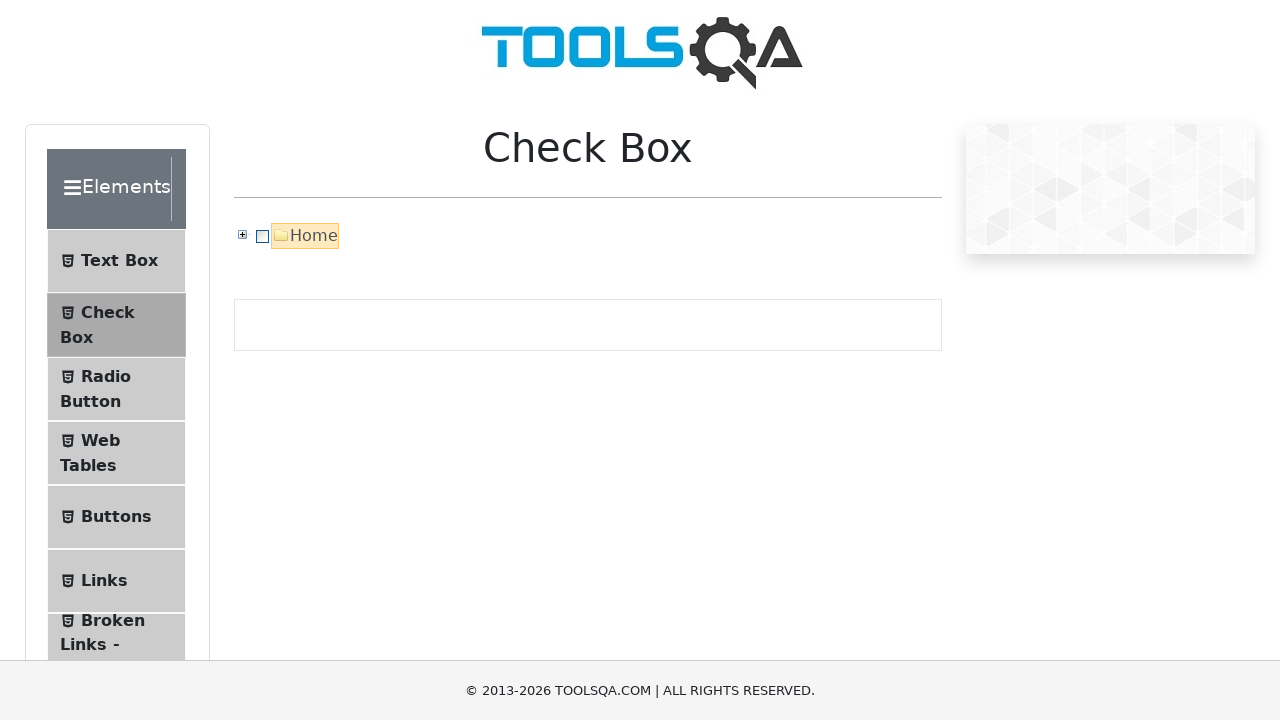

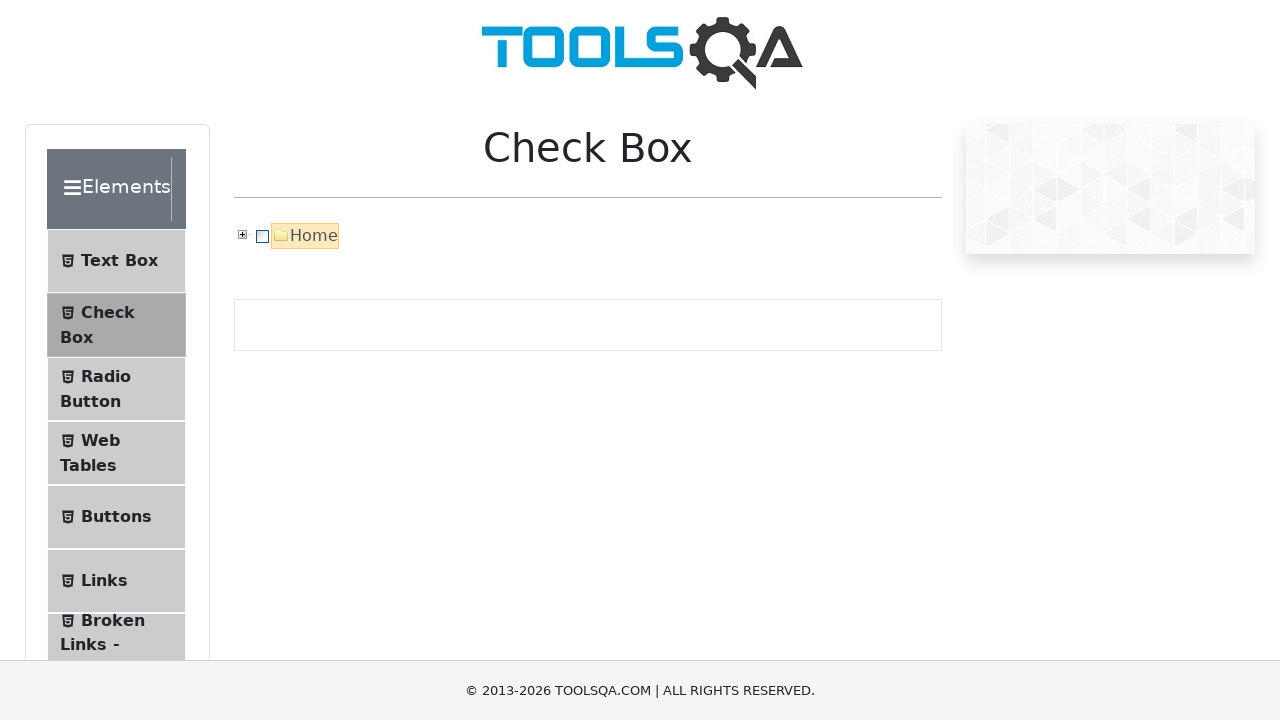